Searches for languages containing "kot" and verifies all results contain that substring

Starting URL: http://www.99-bottles-of-beer.net/

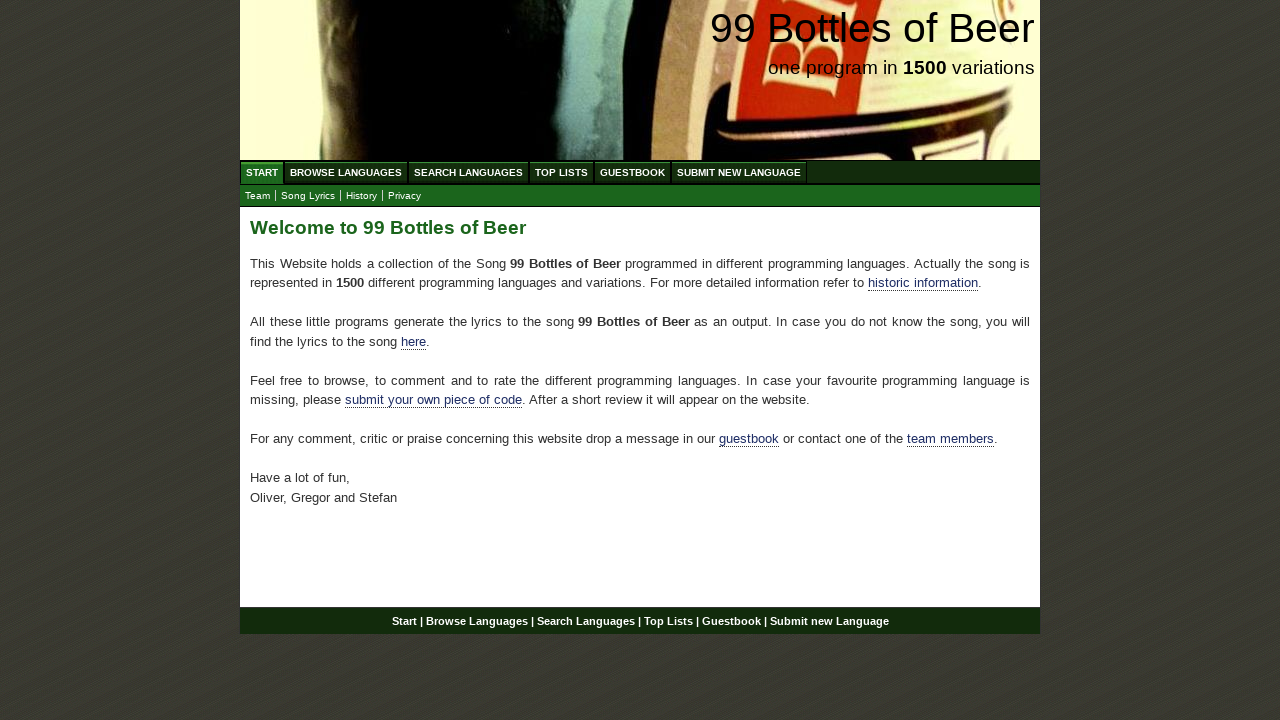

Clicked 'Search Languages' link at (468, 172) on xpath=//li/a[text()='Search Languages']
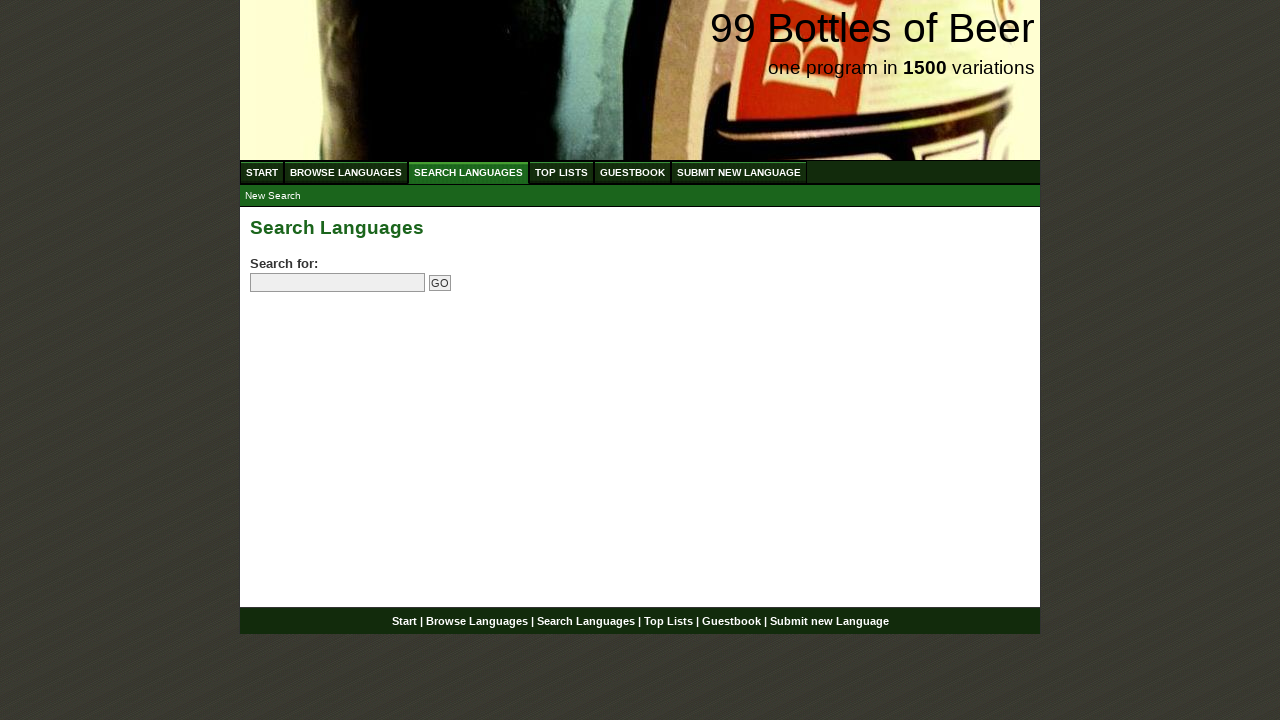

Entered 'kot' in search field on xpath=//input[@name='search']
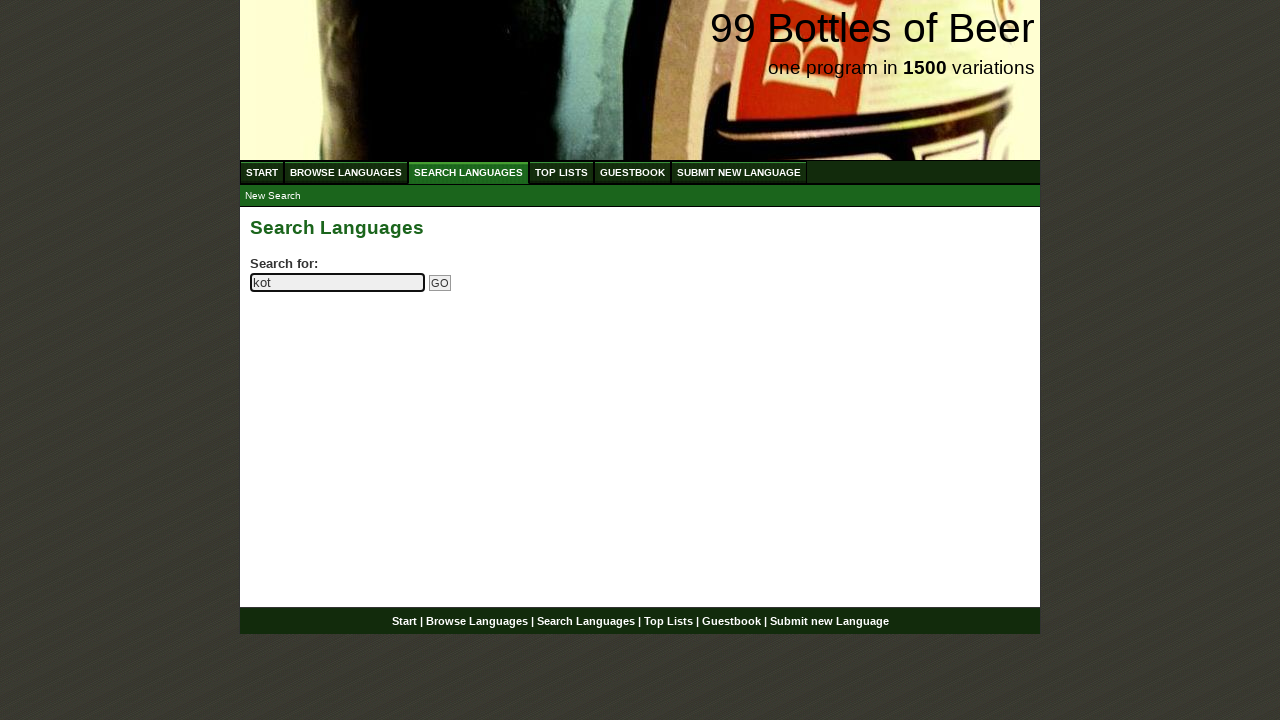

Clicked Go button to search at (440, 283) on xpath=//input[@name='submitsearch']
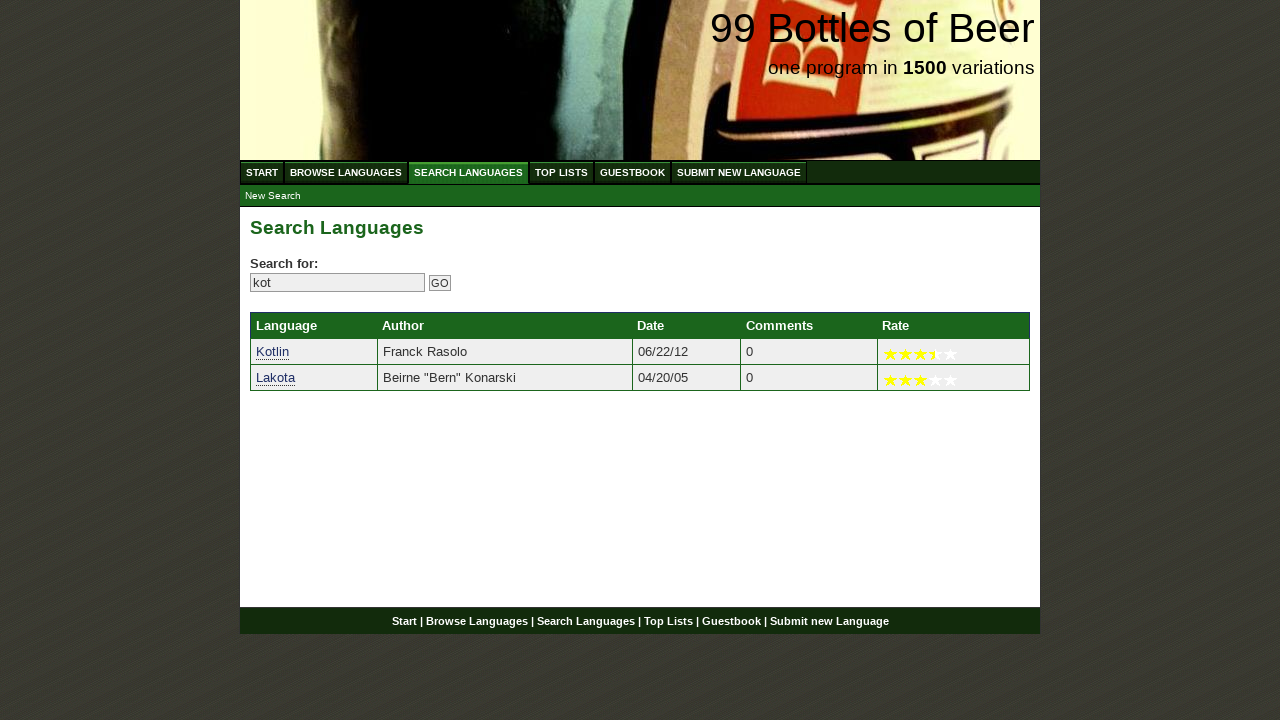

Retrieved all search result language links
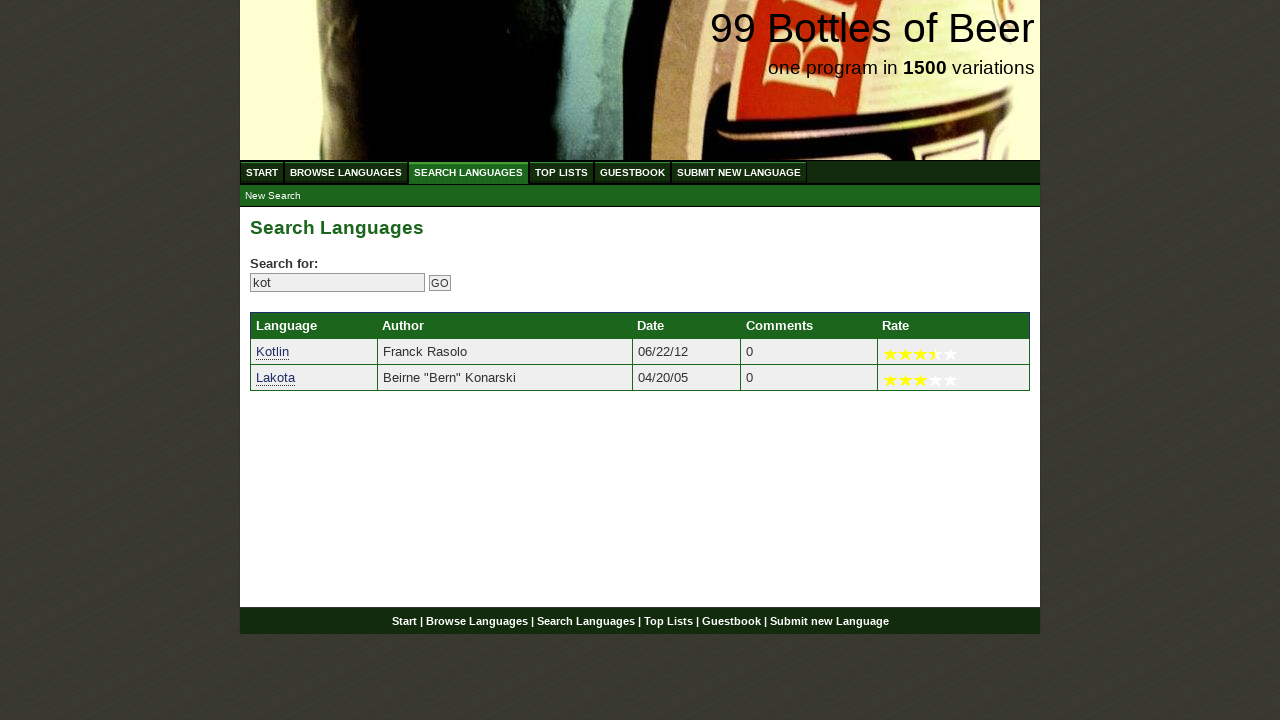

Verified search result 'Kotlin' contains 'kot'
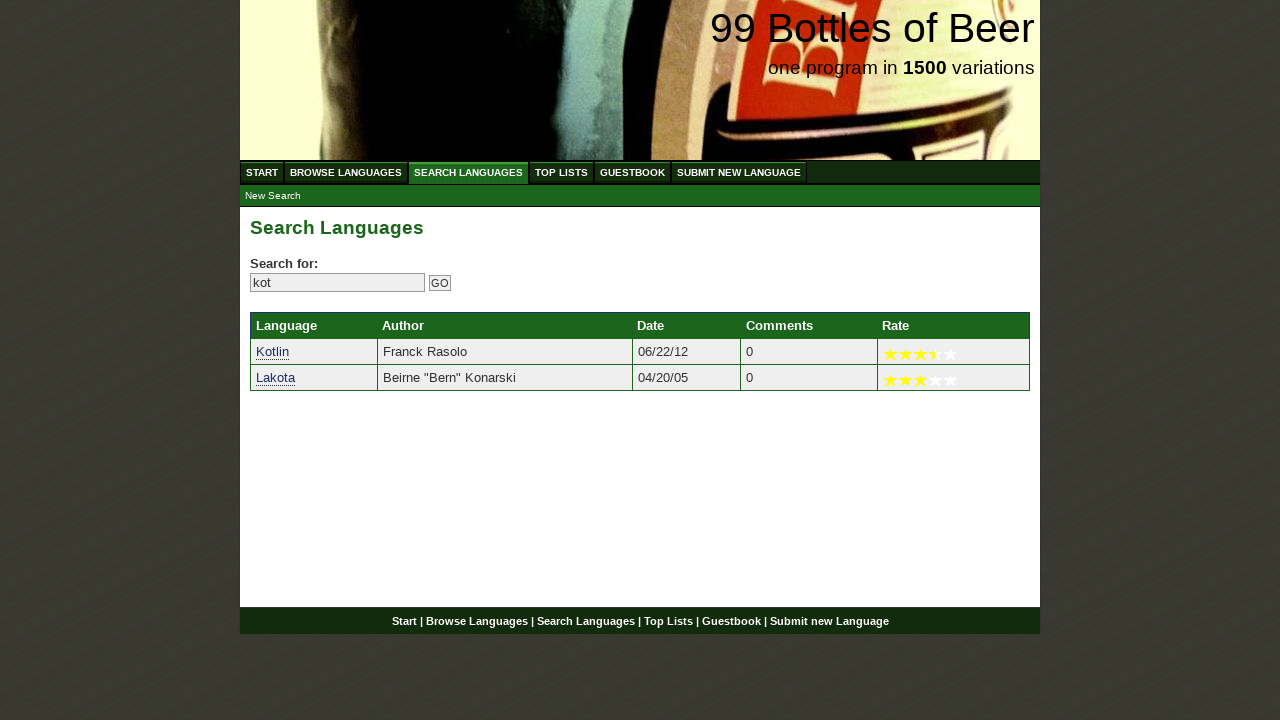

Verified search result 'Lakota' contains 'kot'
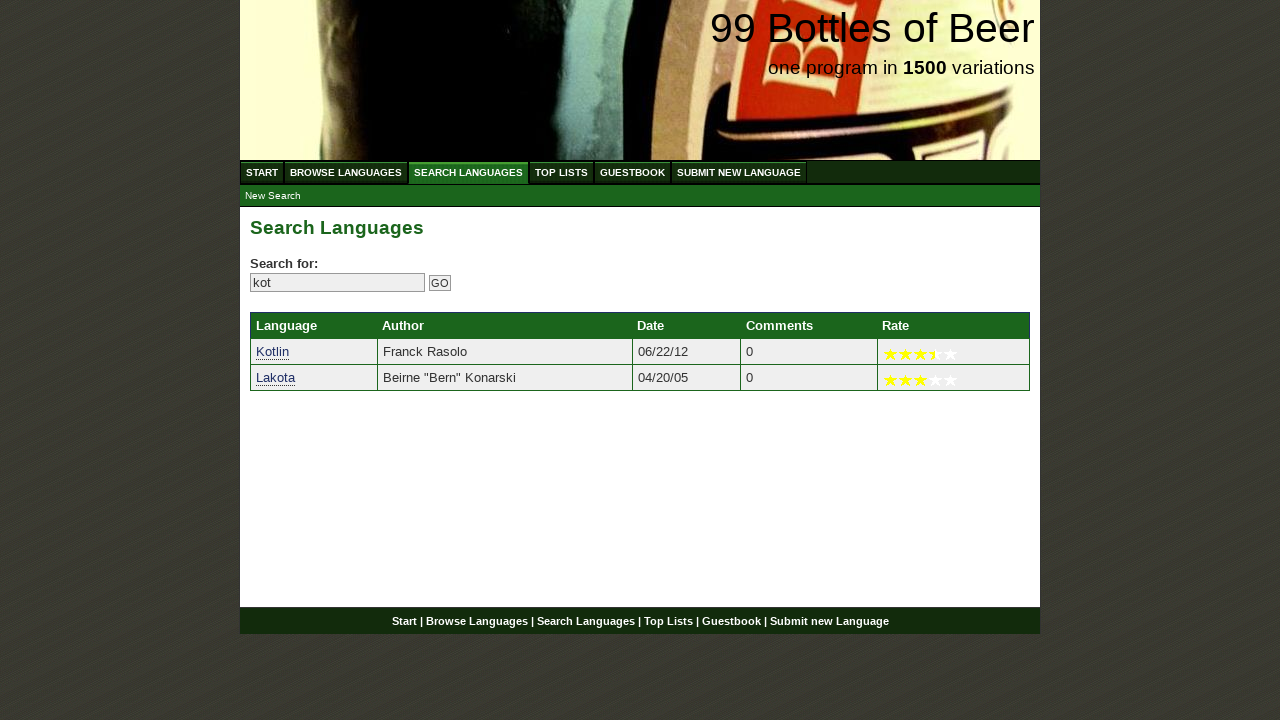

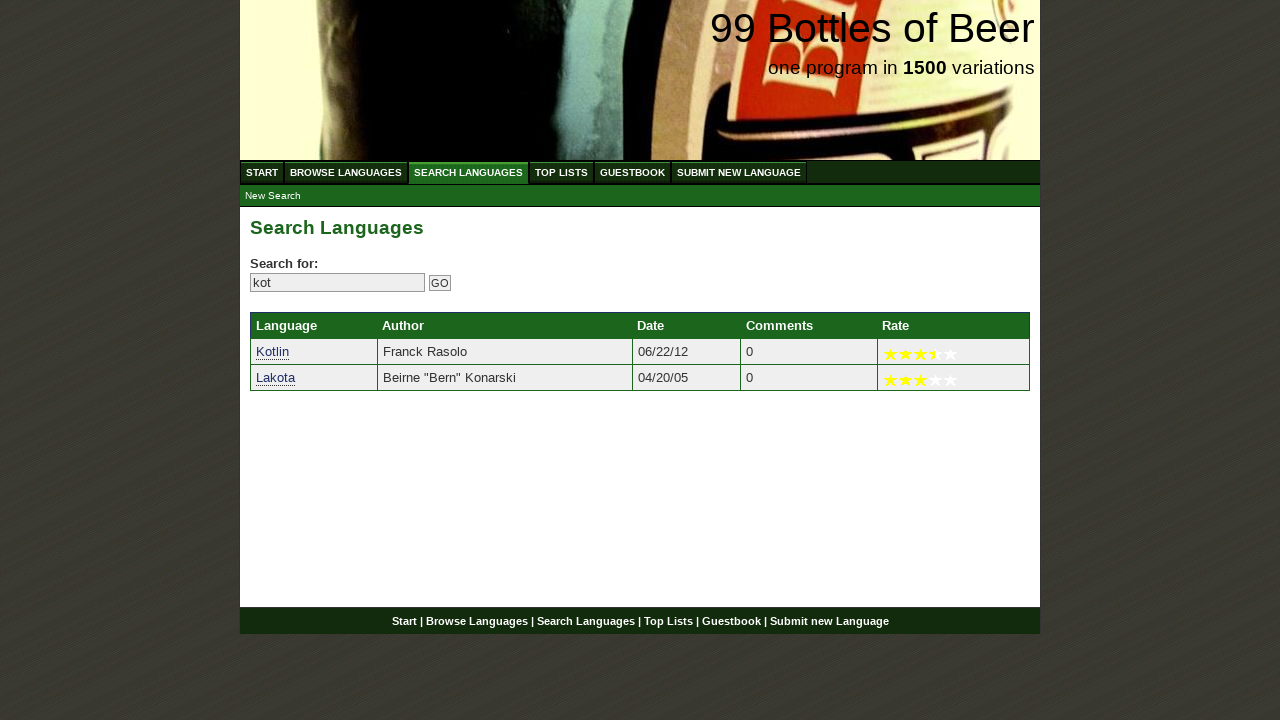